Tests form validation by clicking submit without entering credentials and verifies various elements on the login page using different XPath strategies

Starting URL: https://opensource-demo.orangehrmlive.com/

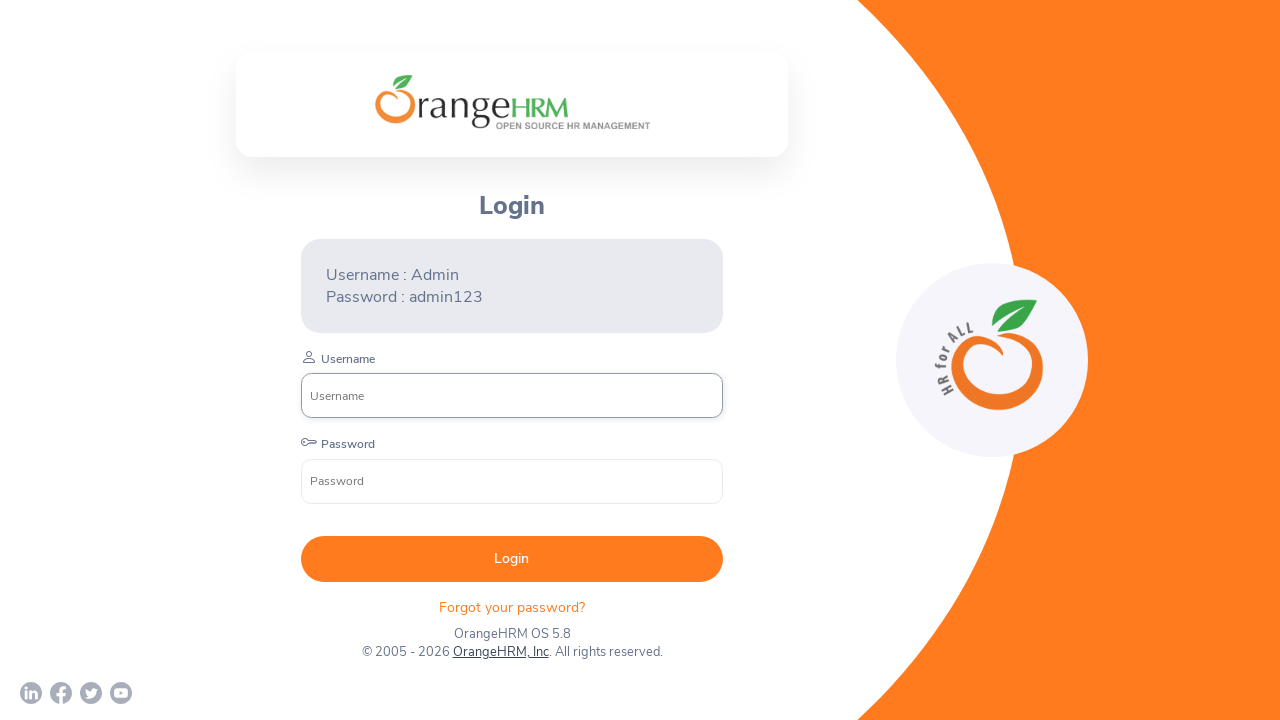

Waited for page to load
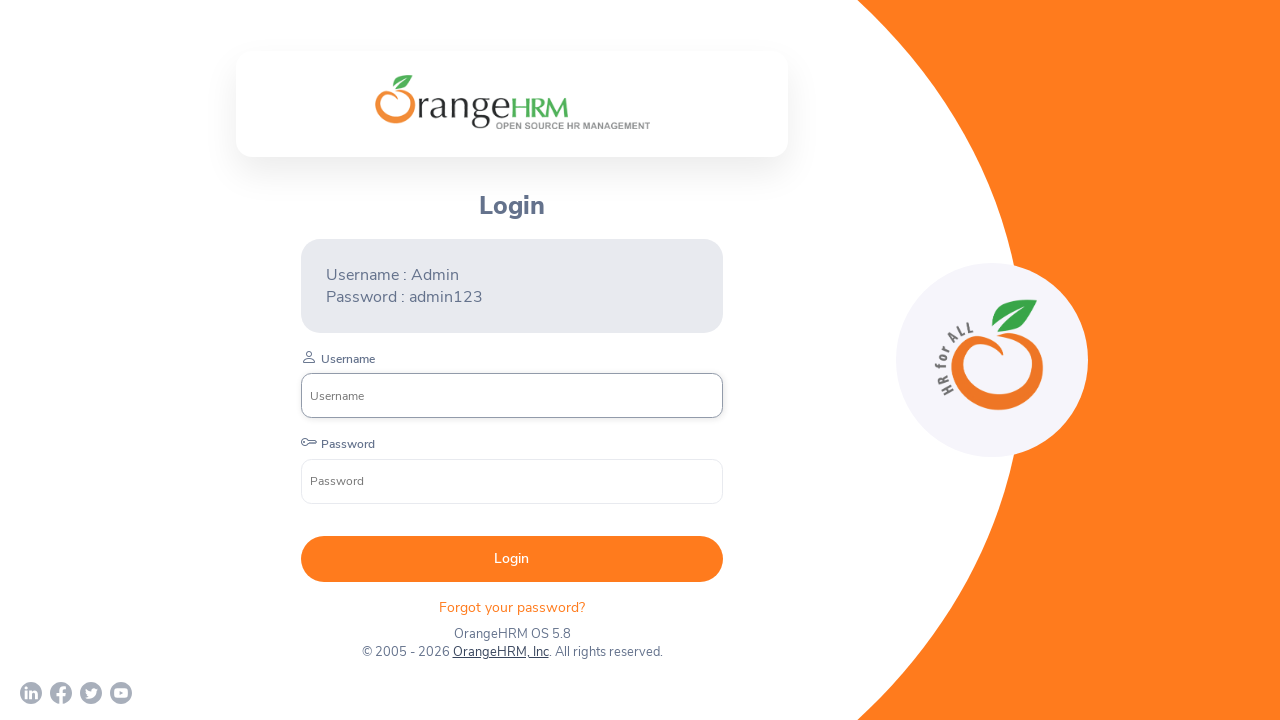

Clicked submit button without entering credentials to trigger form validation at (512, 559) on button[type='submit']
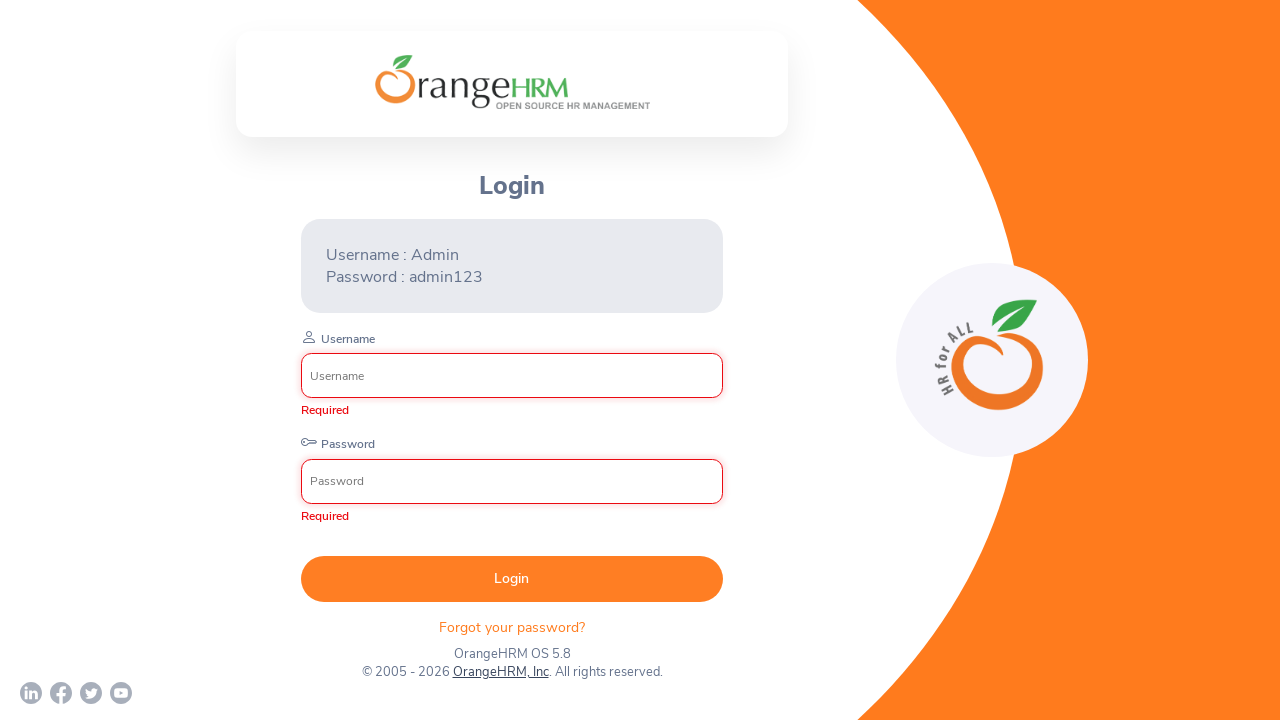

Waited for validation messages to appear
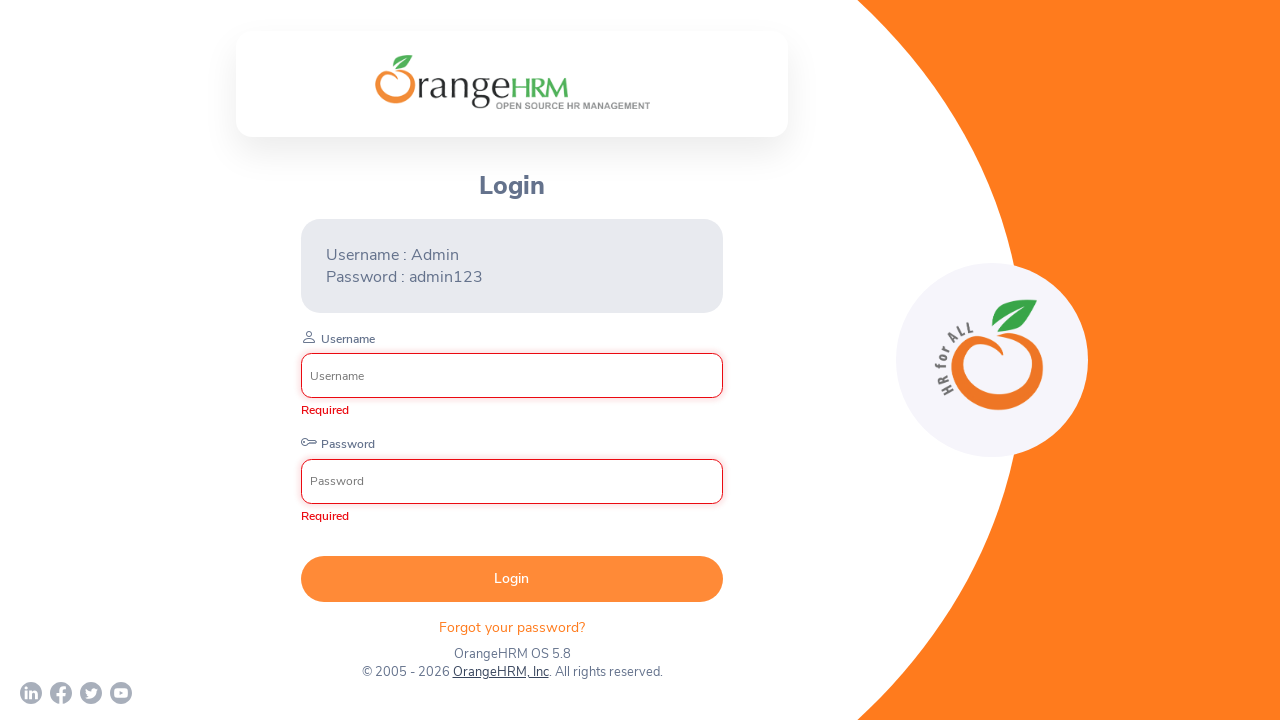

Retrieved login heading text using XPath
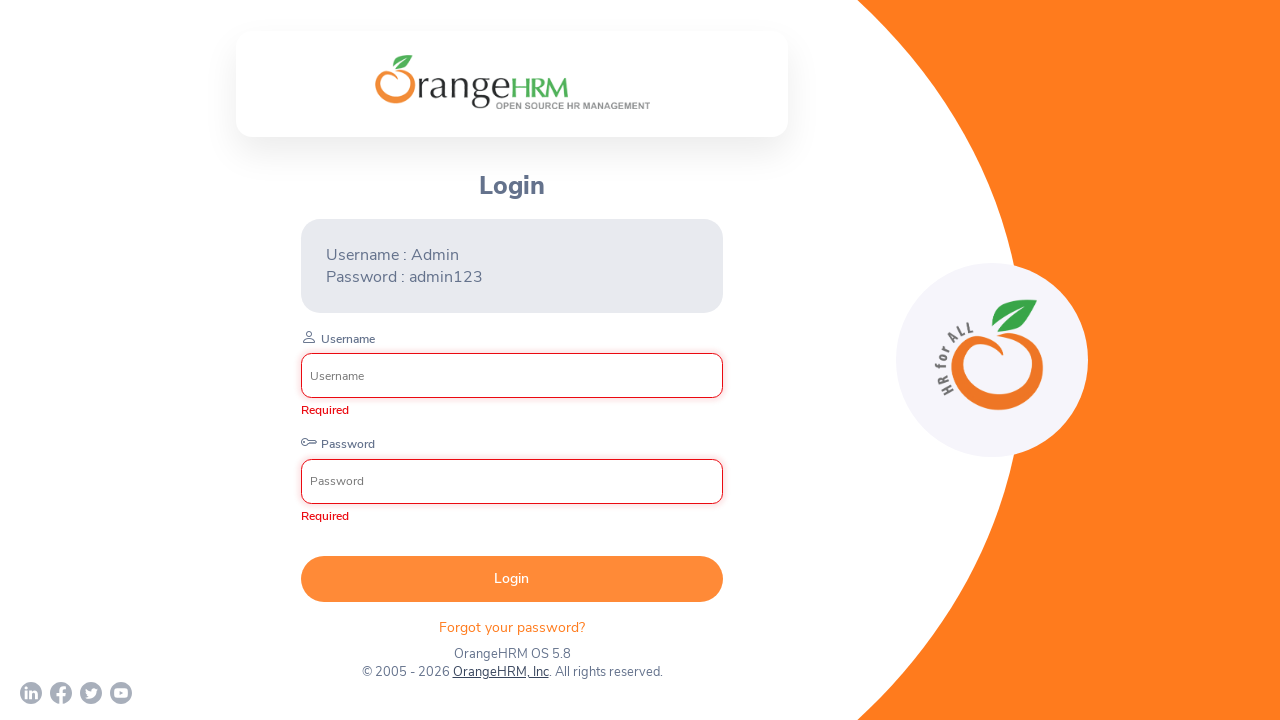

Retrieved footer link text using full text match XPath
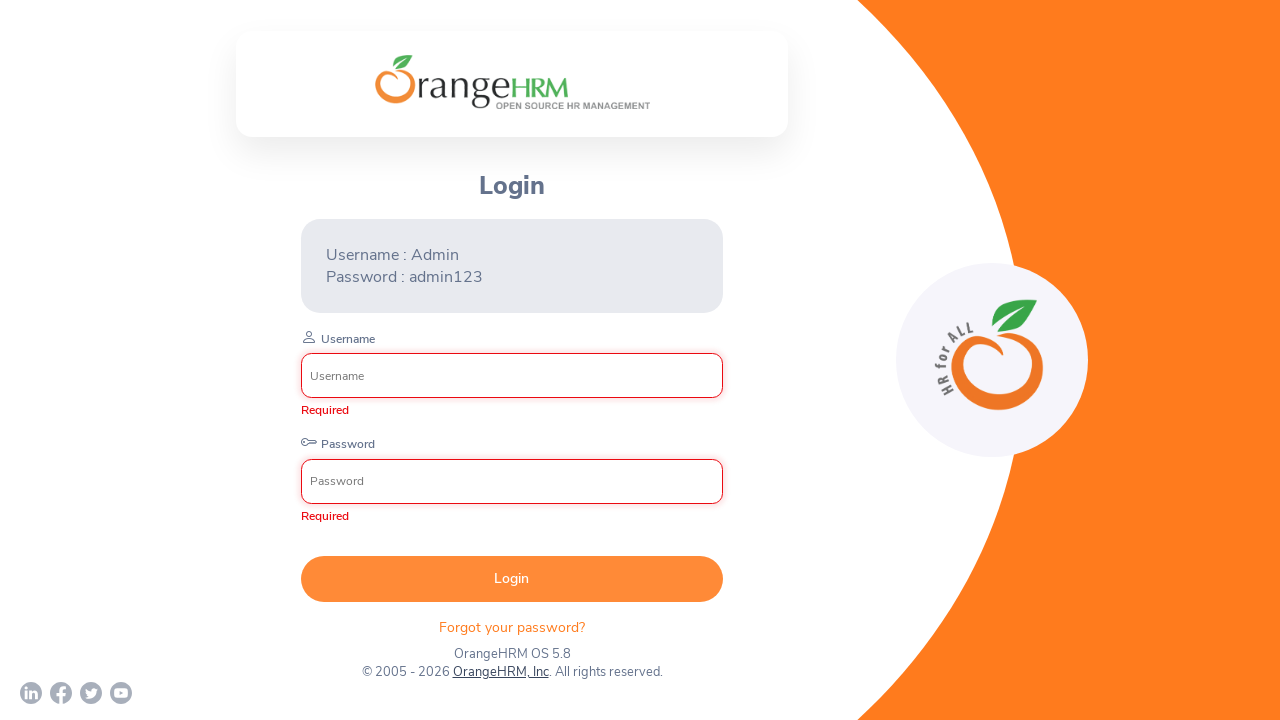

Retrieved footer link text using partial text match XPath with contains()
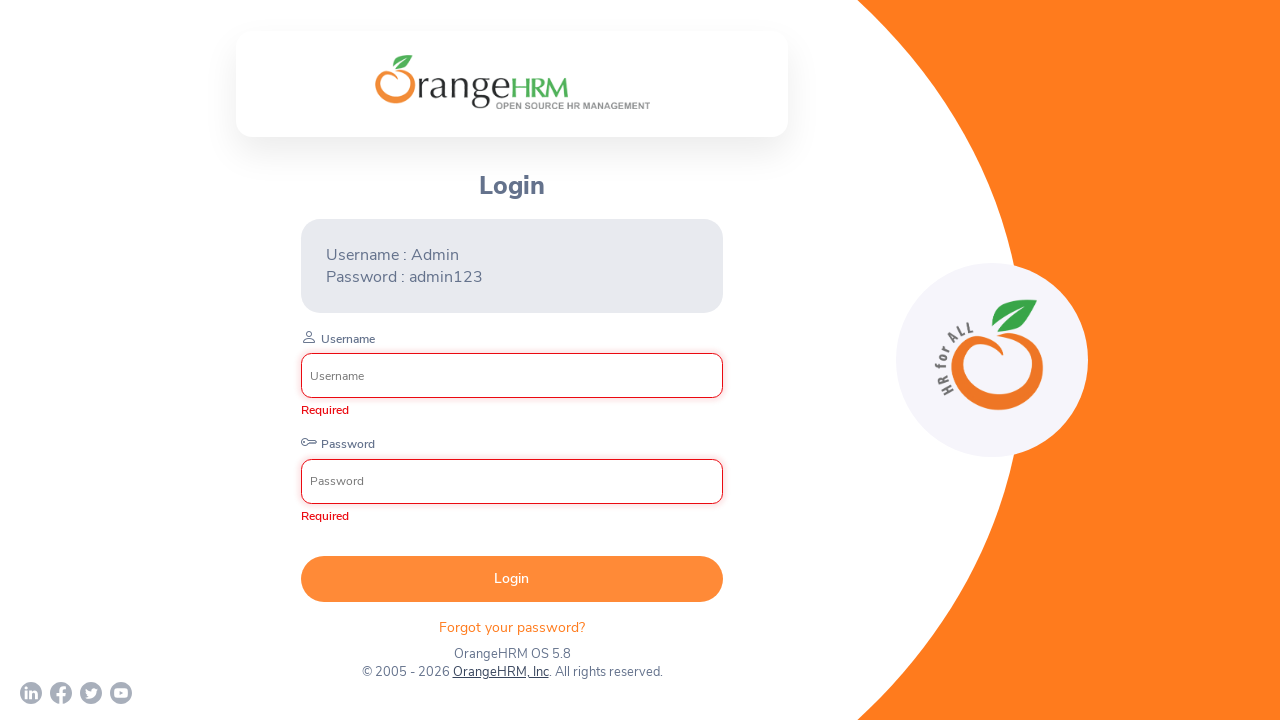

Retrieved footer link text using starts-with XPath predicate
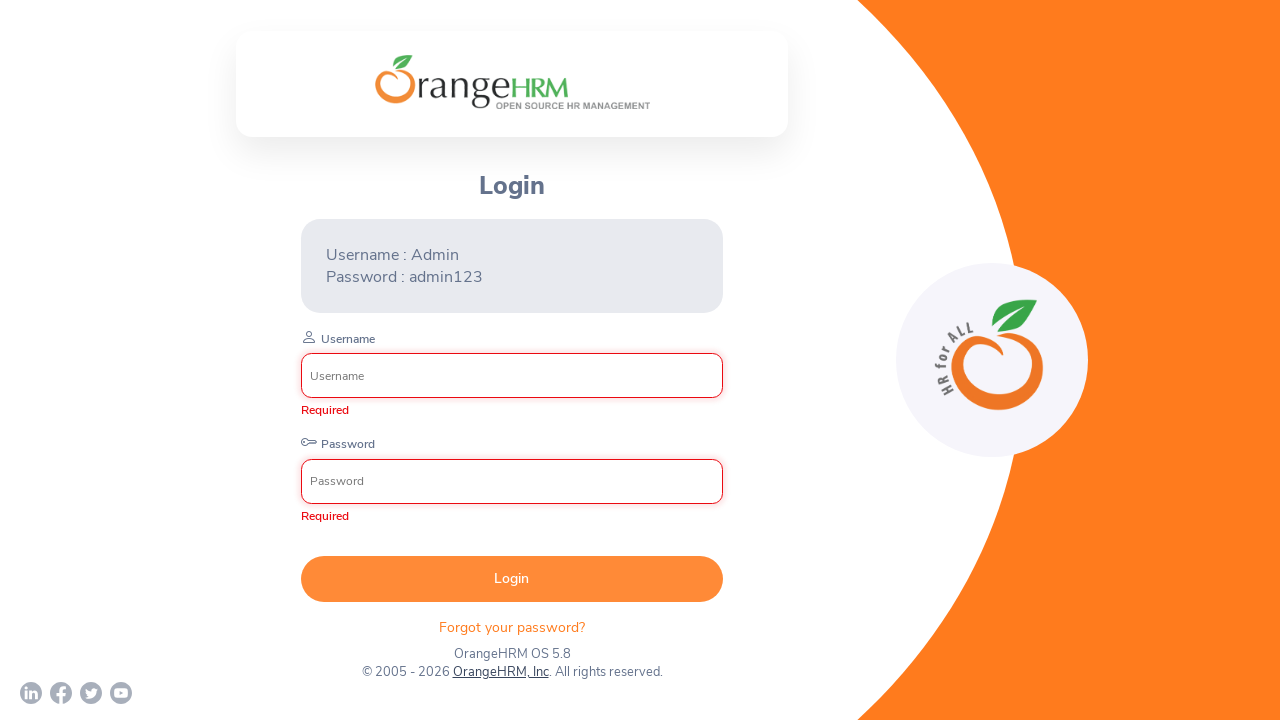

Located username input field using XPath
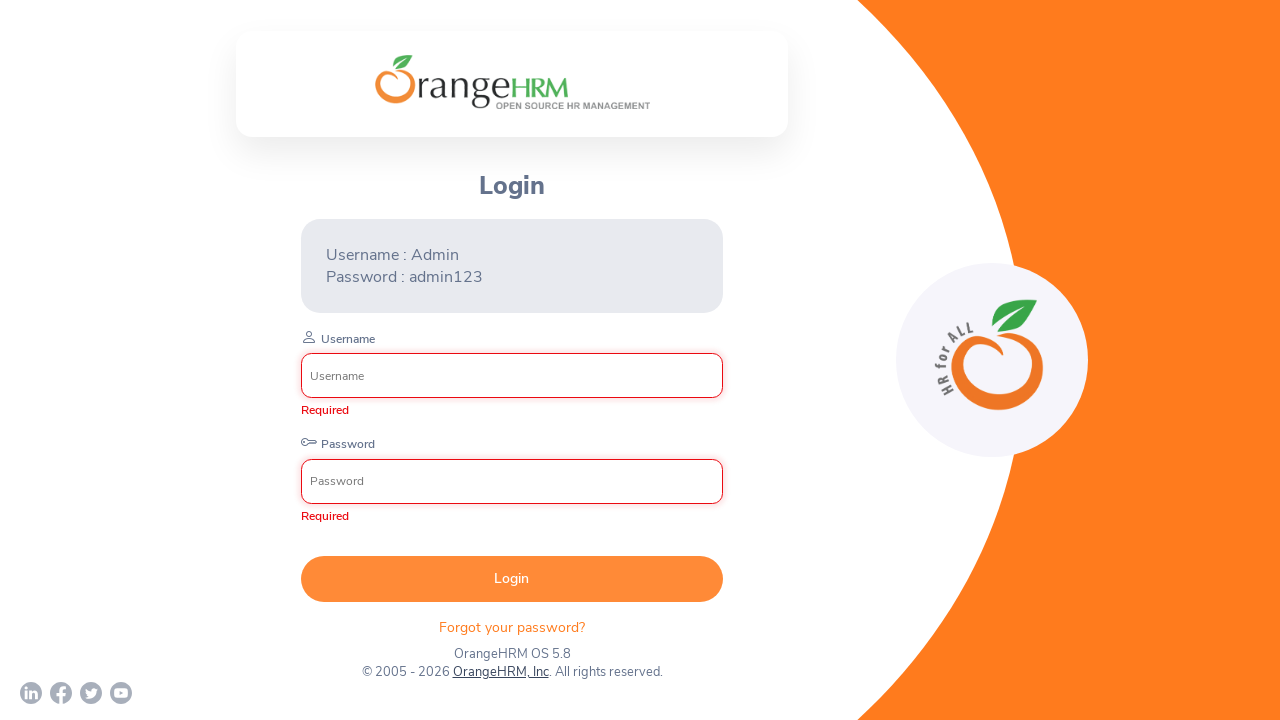

Retrieved placeholder attribute from username field
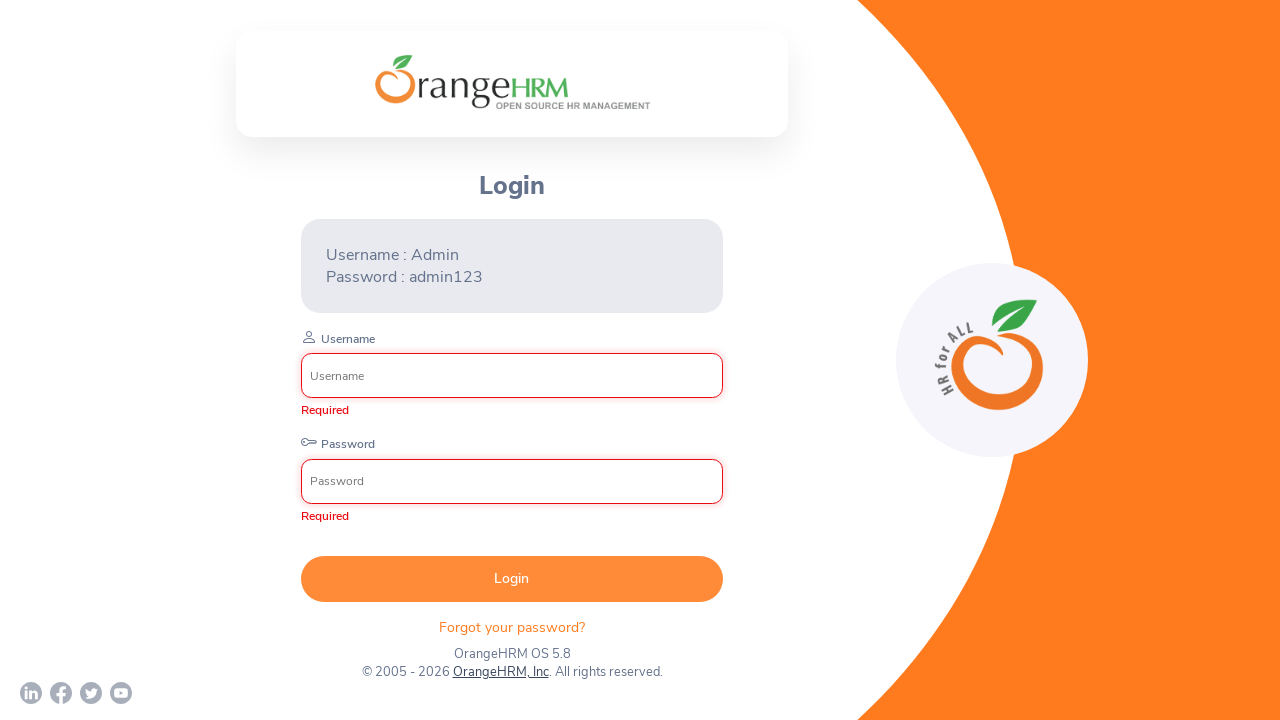

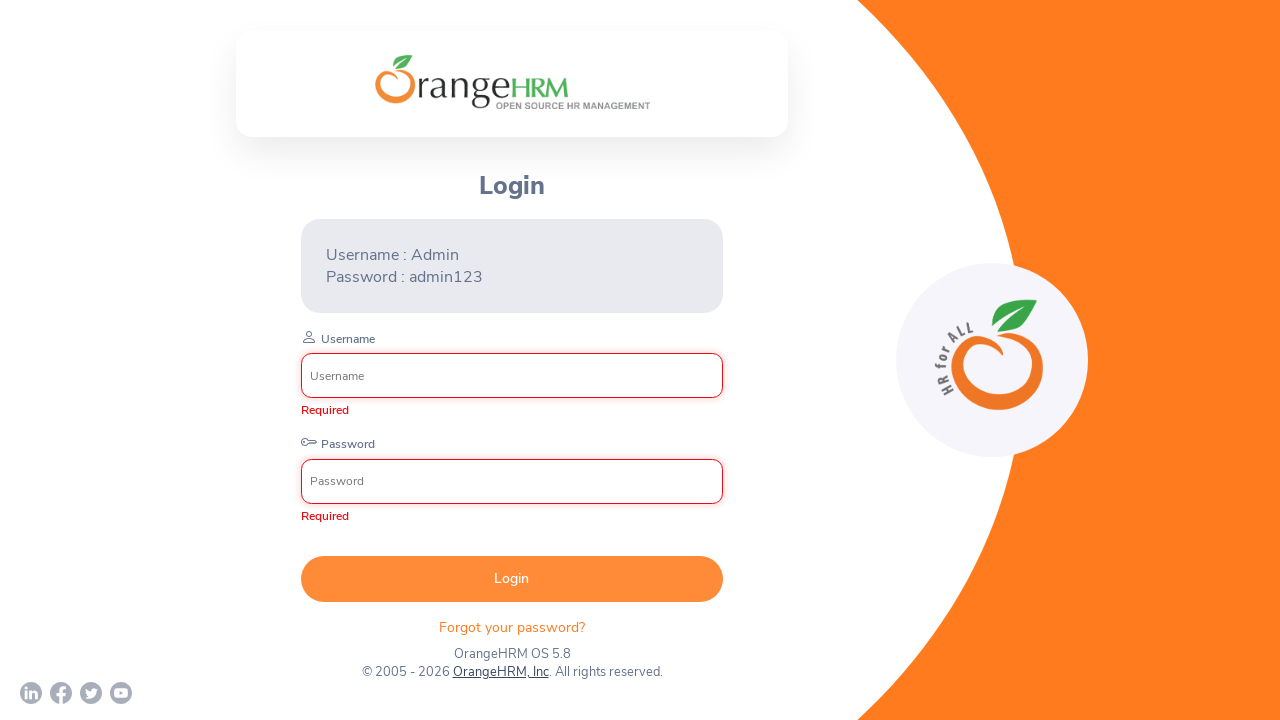